Tests the Click Me button functionality by navigating to the buttons page and clicking the Click Me button, then verifying the dynamic click message appears

Starting URL: https://demoqa.com/elements

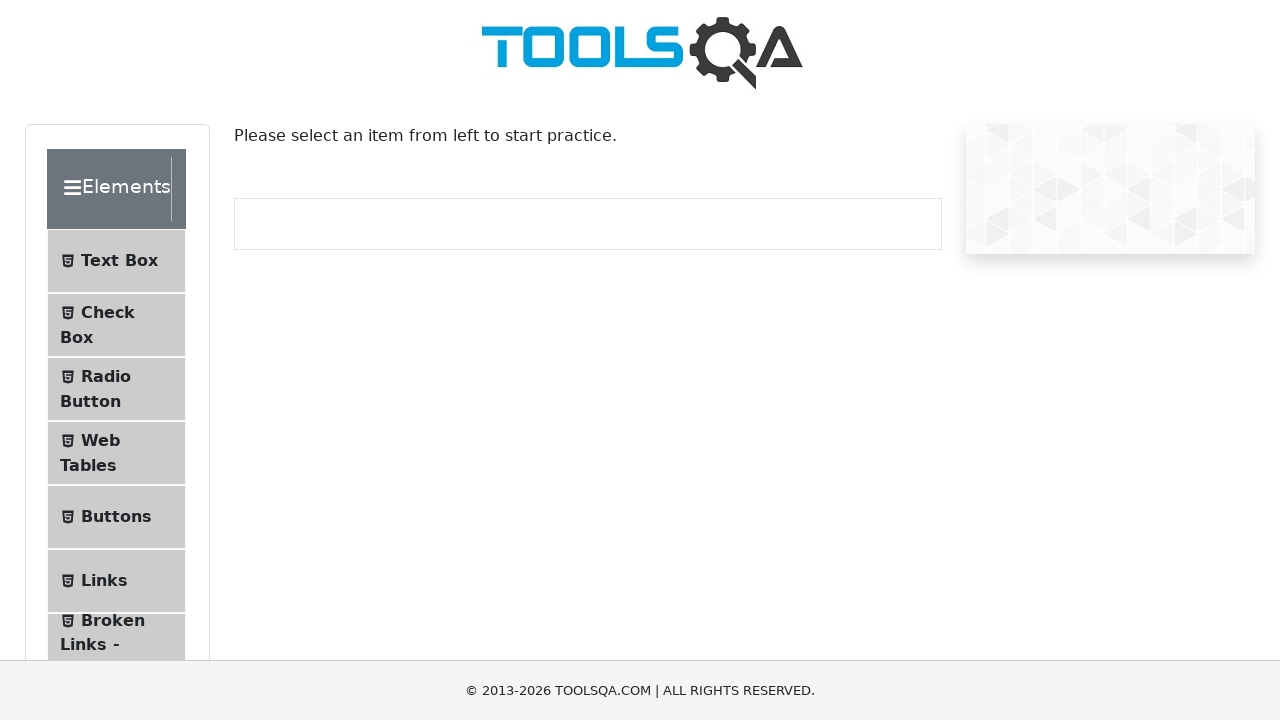

Scrolled Buttons menu item into view
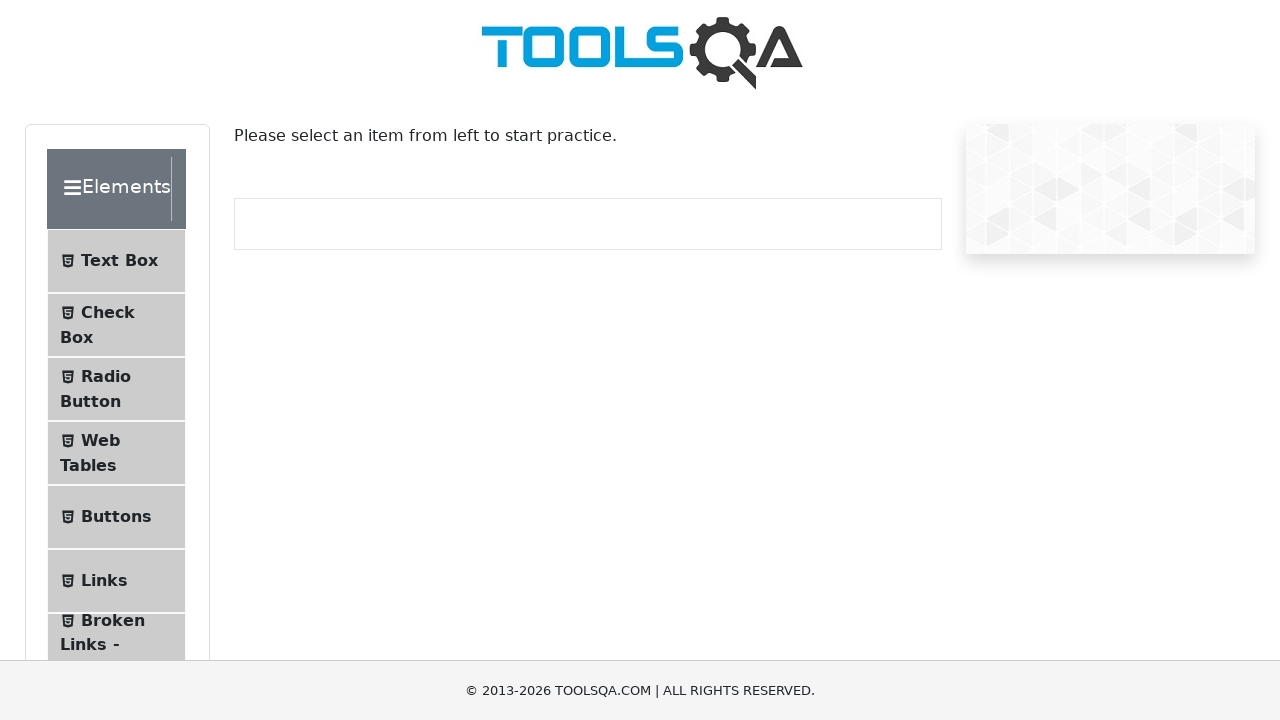

Clicked Buttons menu item at (116, 517) on li:has(span.text:text('Buttons'))
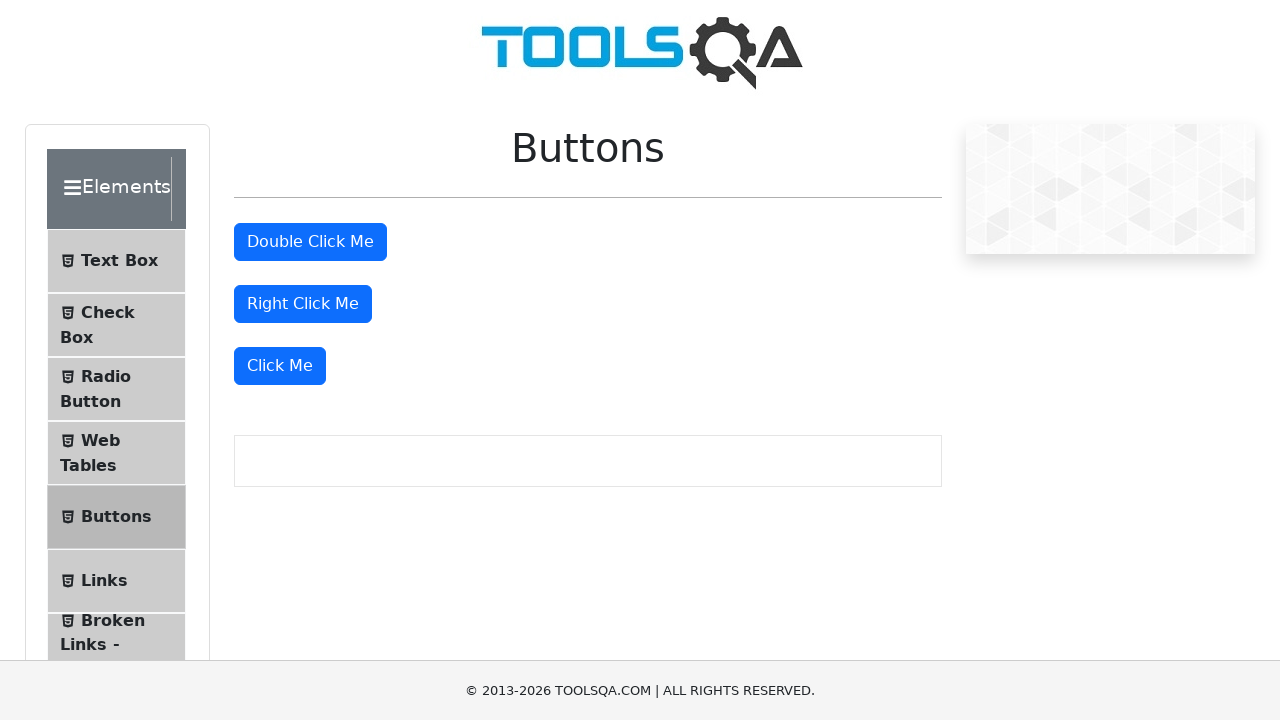

Buttons page loaded successfully
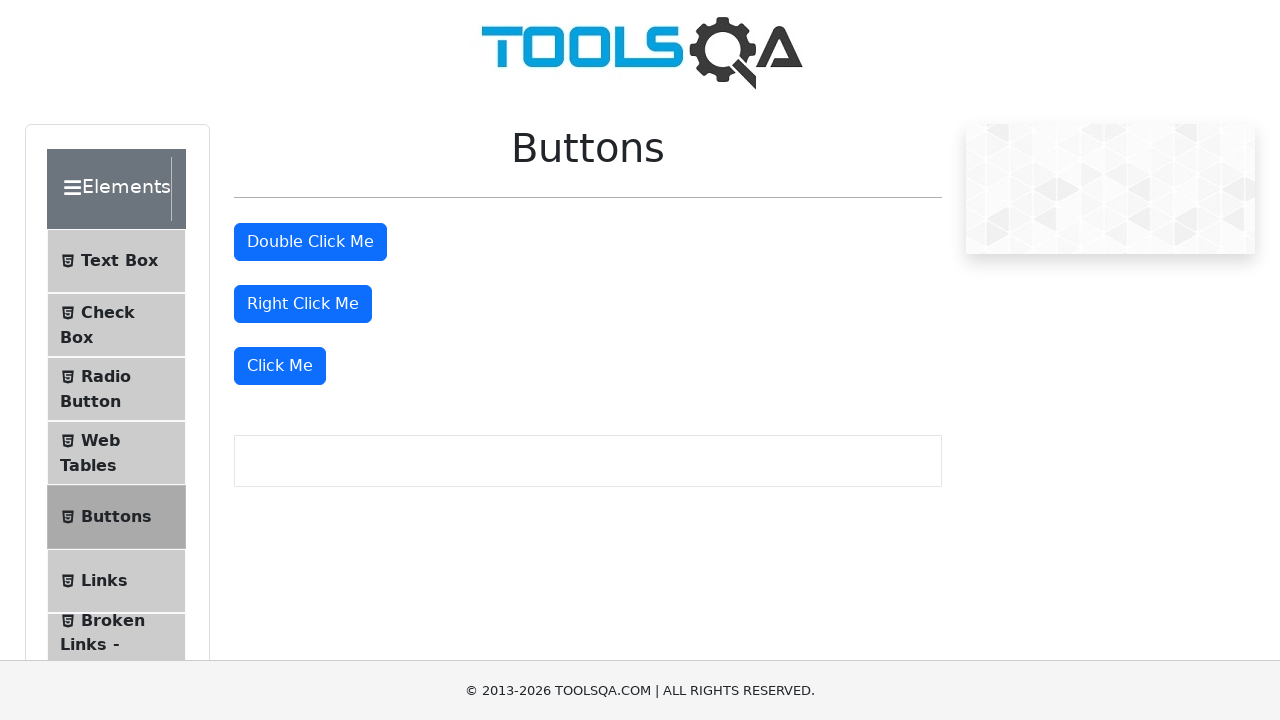

Clicked the Click Me button at (280, 366) on button:text-is('Click Me')
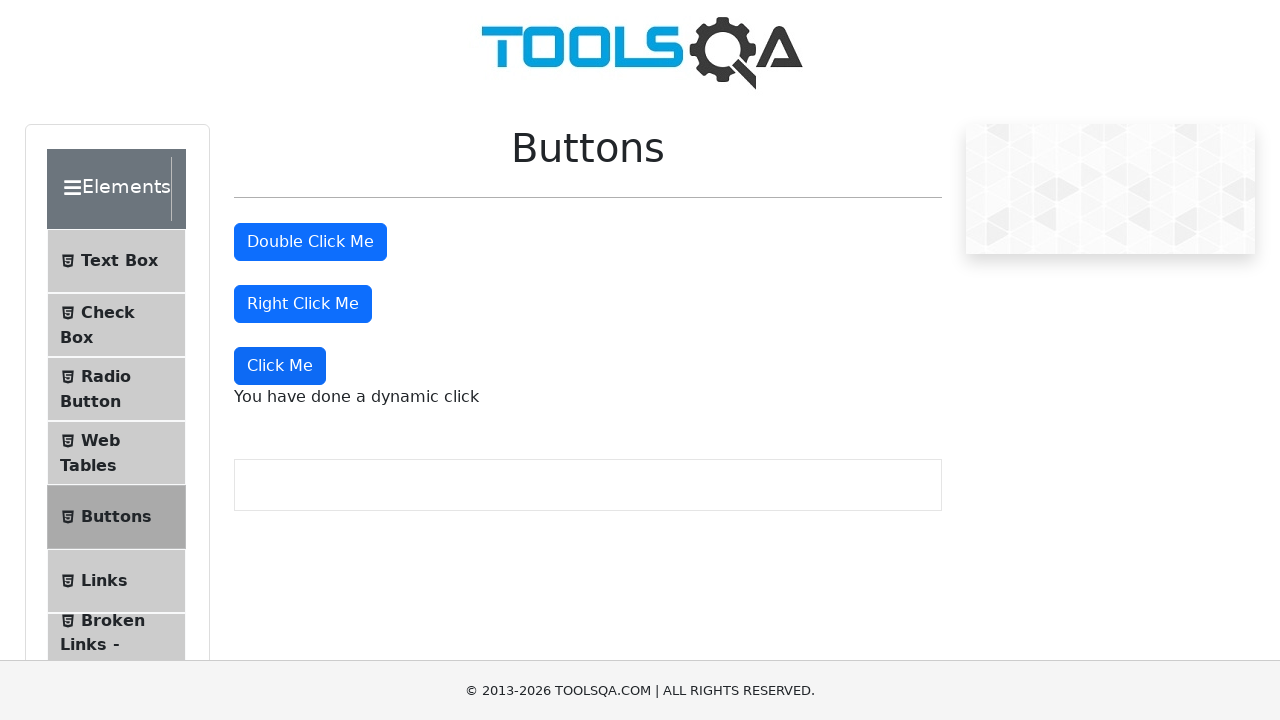

Verified dynamic click message appeared with correct text
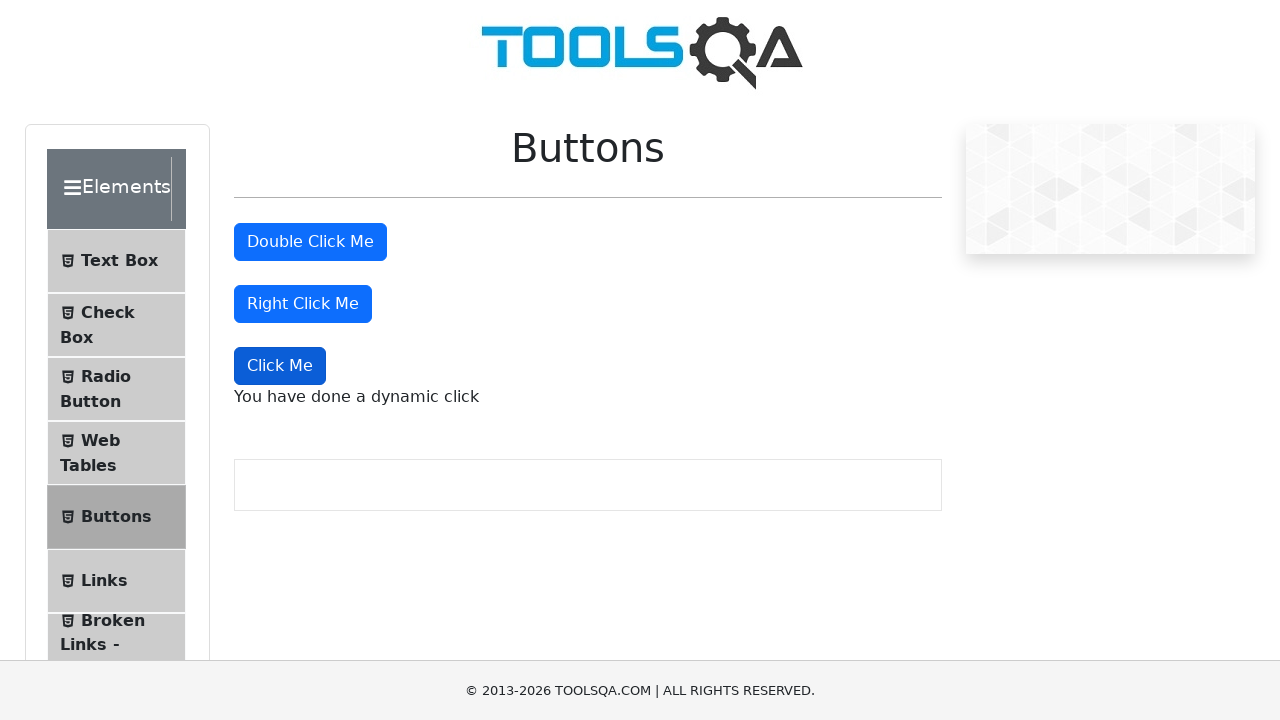

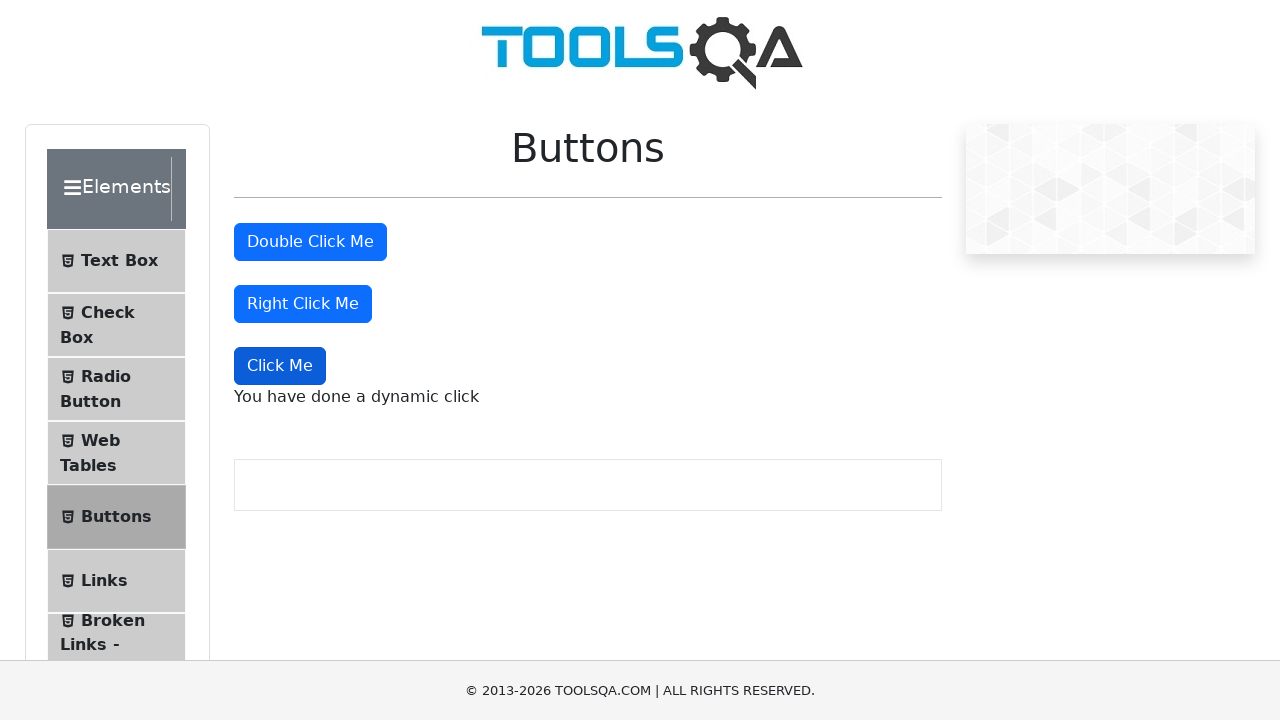